Navigates to the FreeRangers homepage and clicks on the Blog link to verify navigation to the blog section

Starting URL: https://www.freerangetesters.com

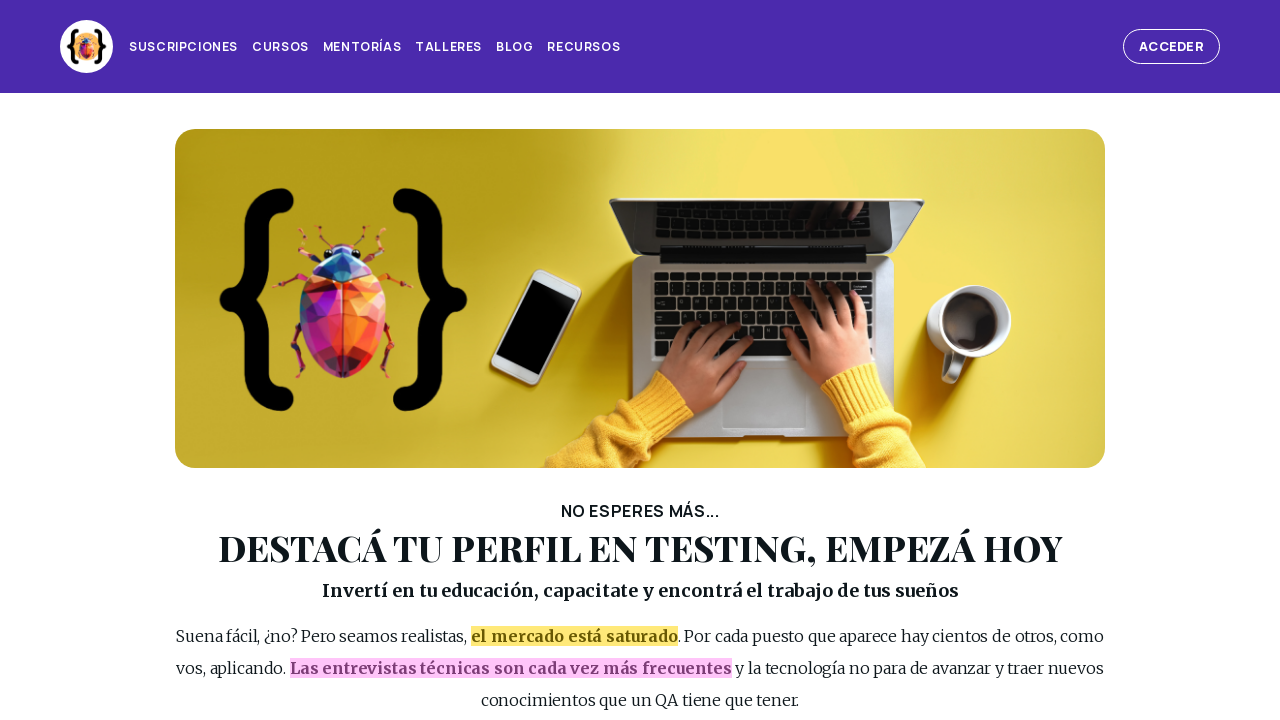

Page header loaded and became visible
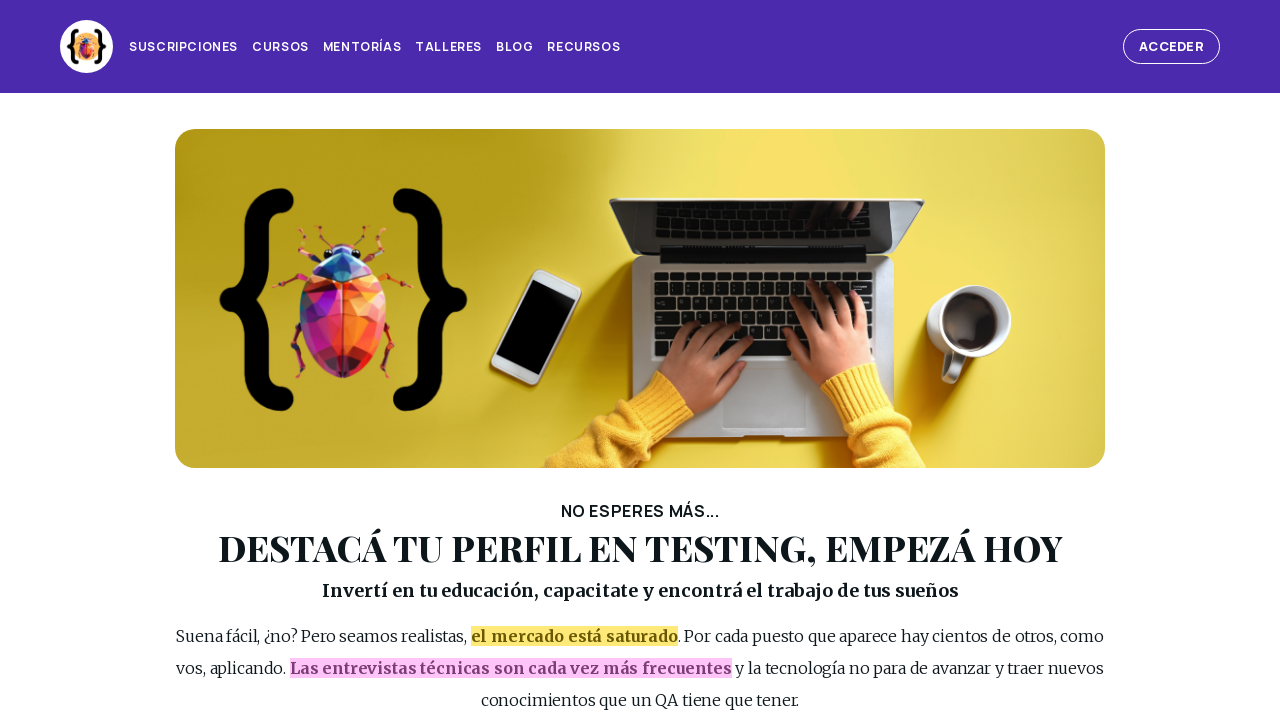

Clicked on the Blog link in the page header at (515, 47) on #page_header >> internal:role=link[name="Blog"s]
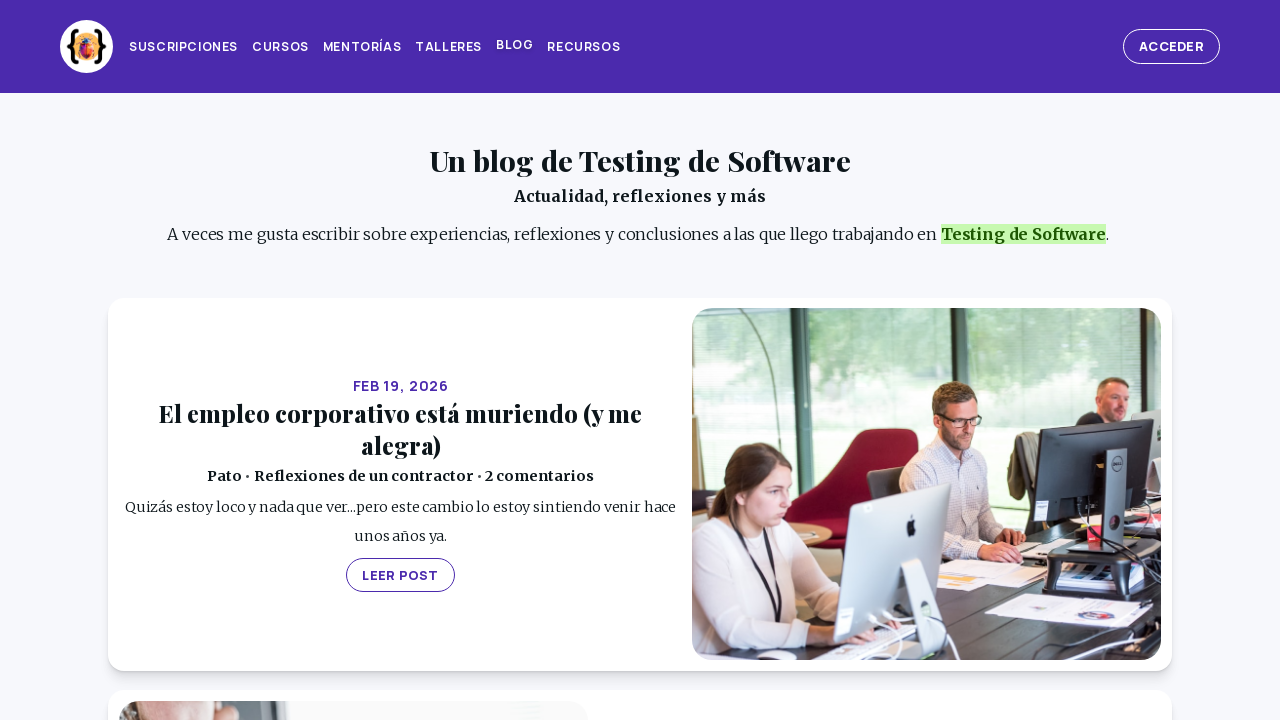

Successfully navigated to the blog section
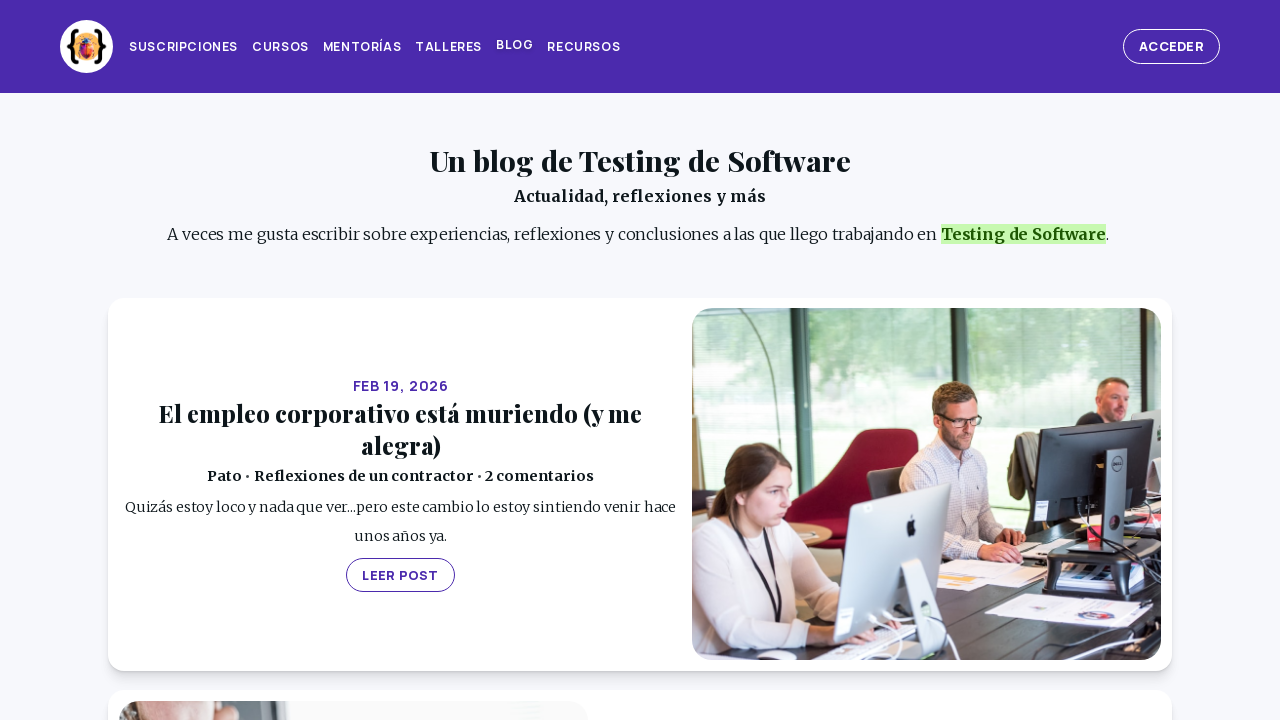

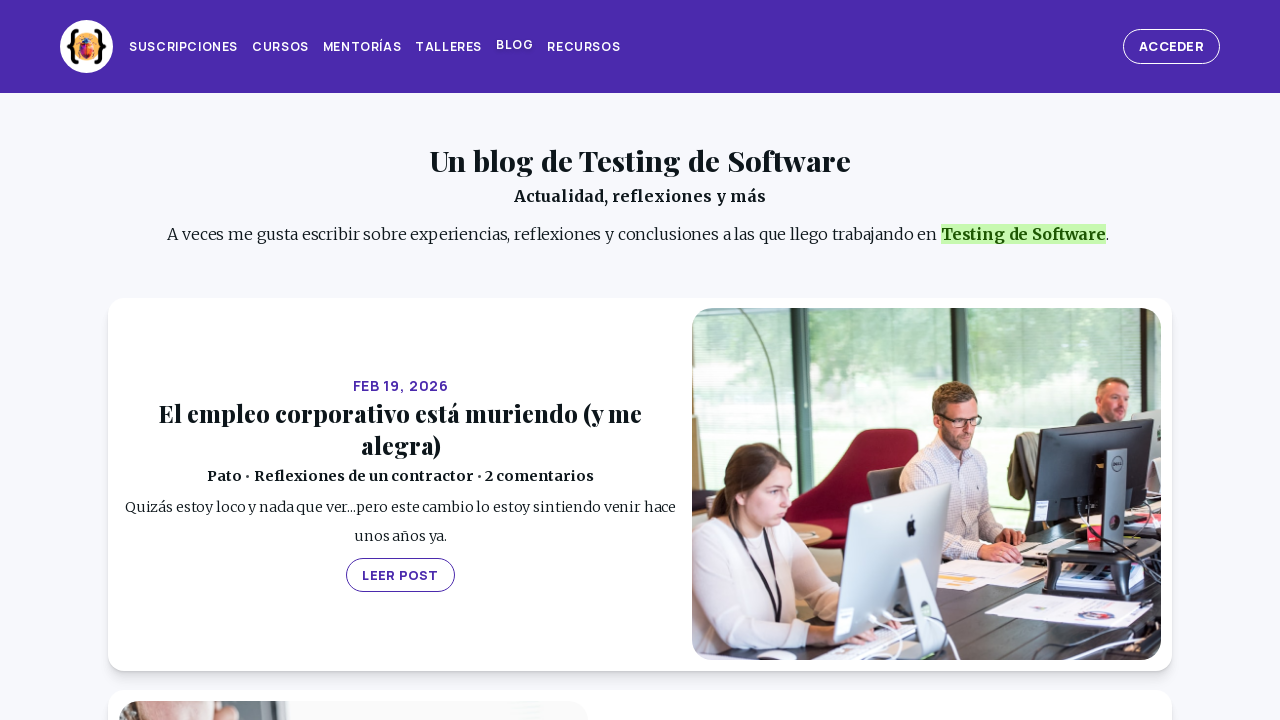